Tests window handling by clicking a Help link that opens a new window, switching to the child window, verifying it opened, and then closing it.

Starting URL: https://accounts.google.com/signup

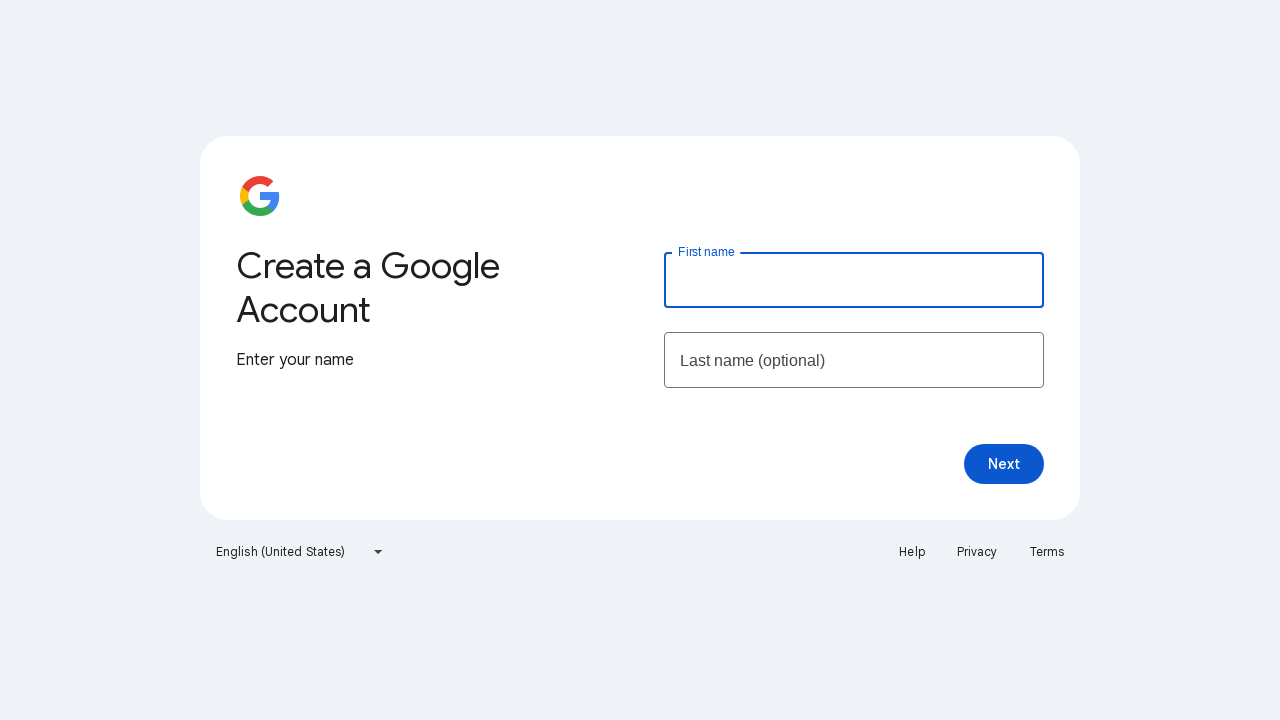

Clicked Help link to open new window at (912, 552) on text=Help
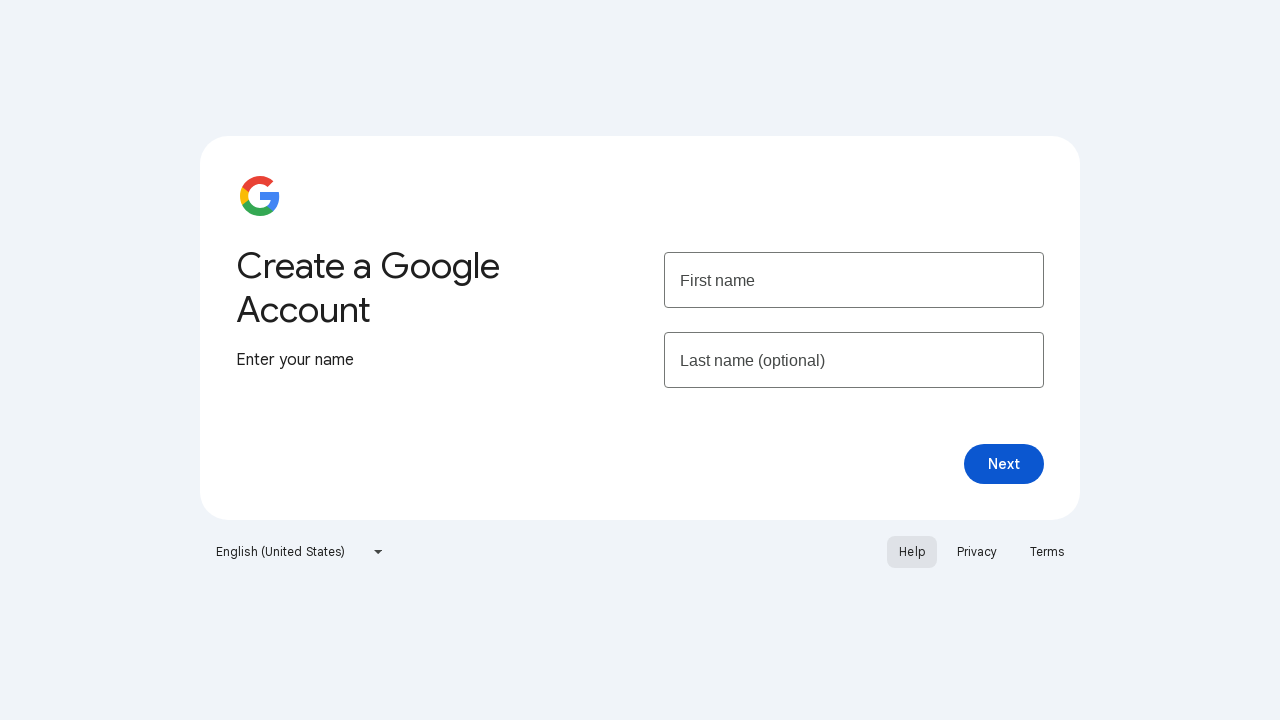

Captured child window reference
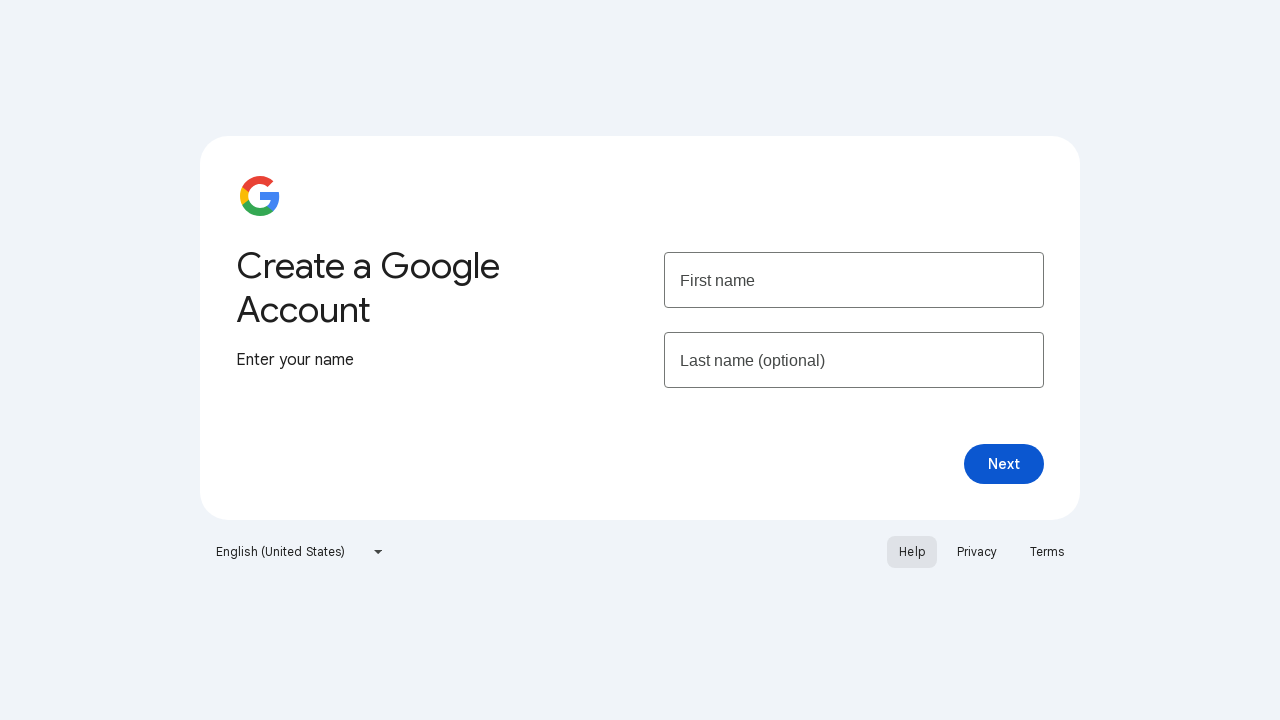

Child window loaded successfully
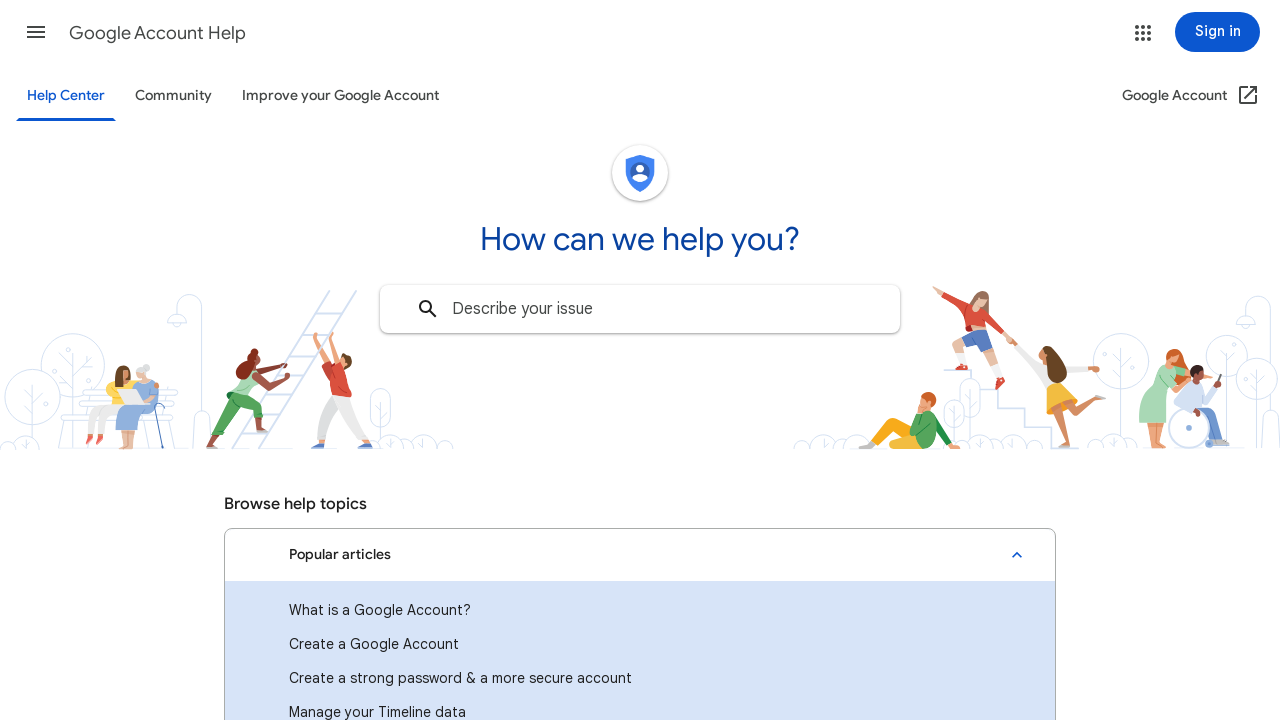

Retrieved child window title: Google Account Help
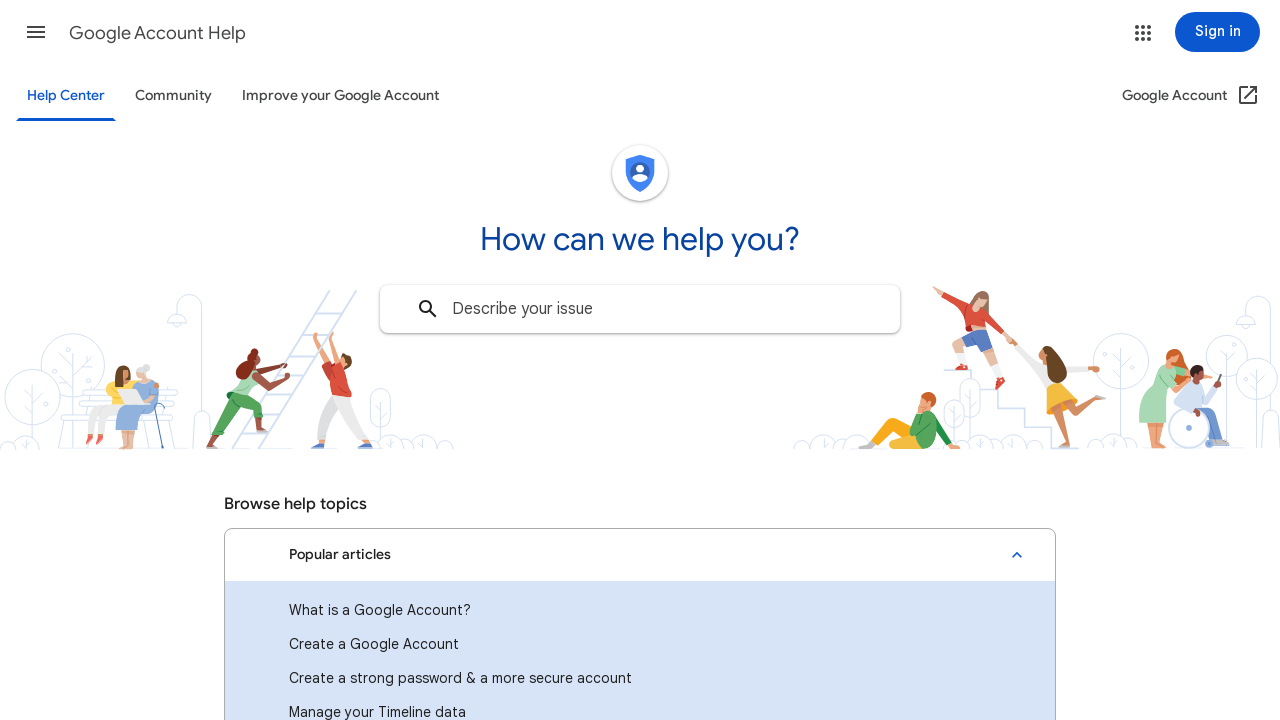

Closed child window
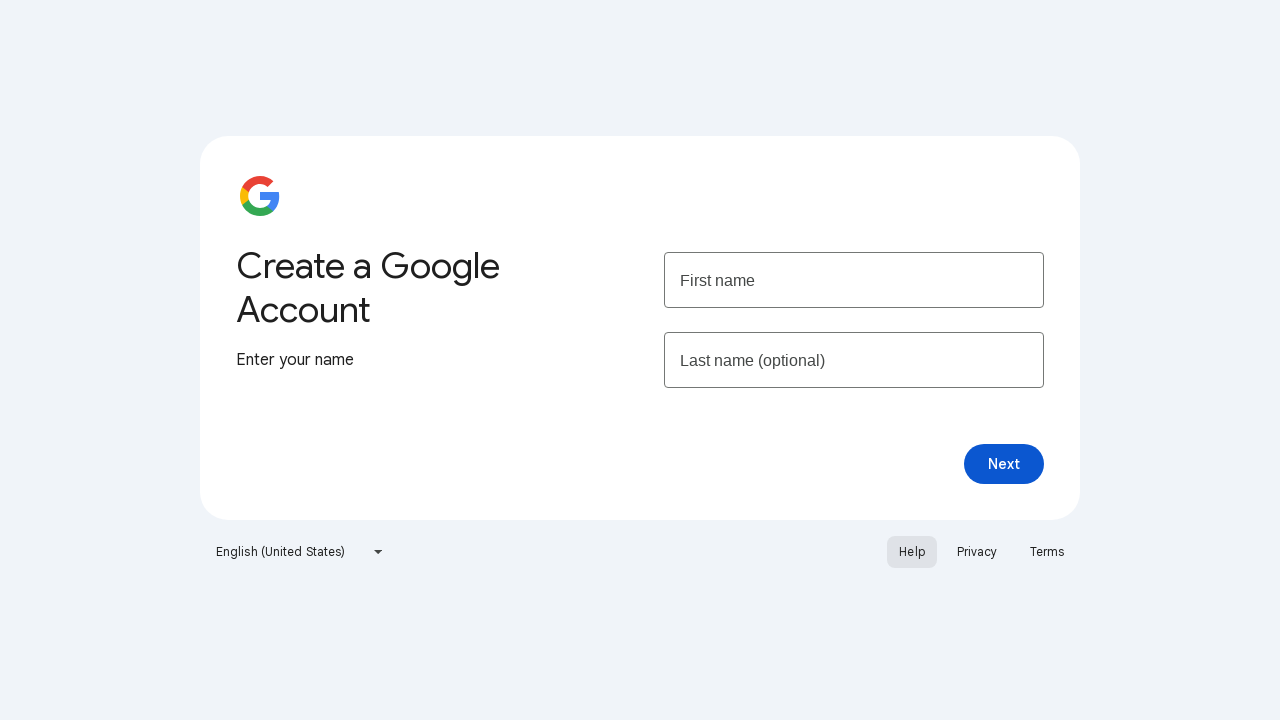

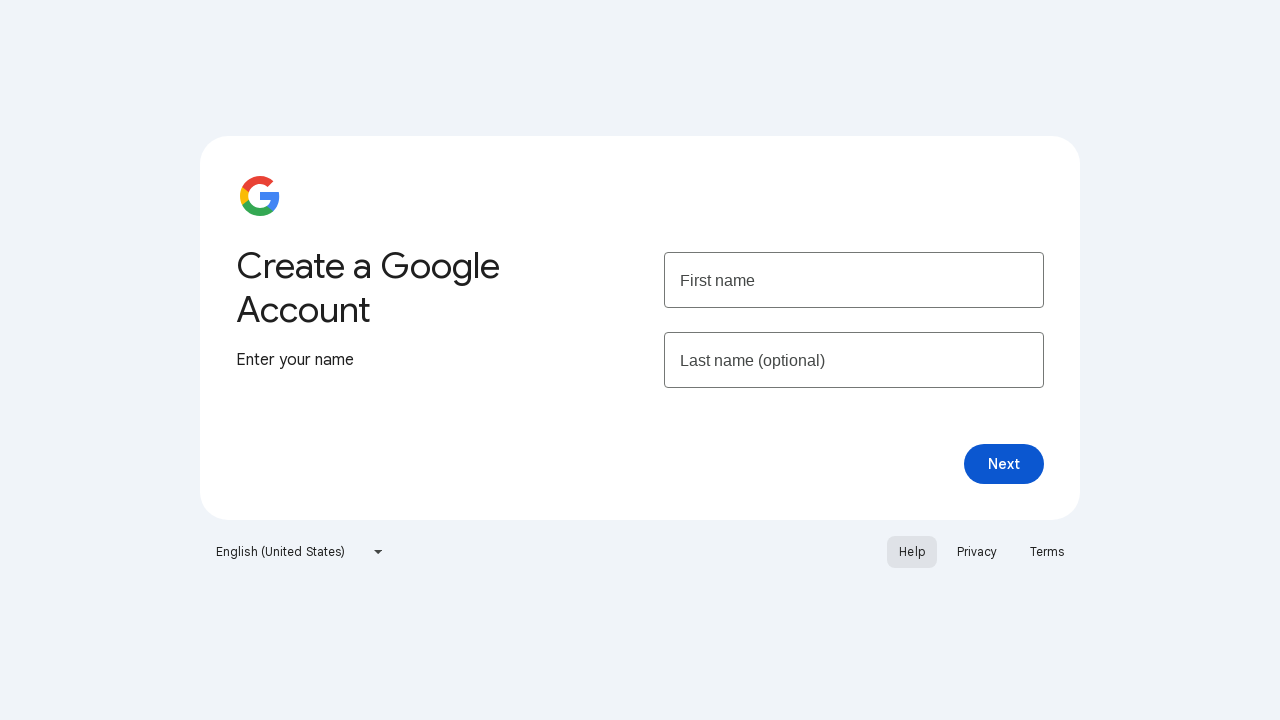